Tests hide and show functionality by clicking hide and show buttons and verifying textbox visibility

Starting URL: https://www.letskodeit.com/practice

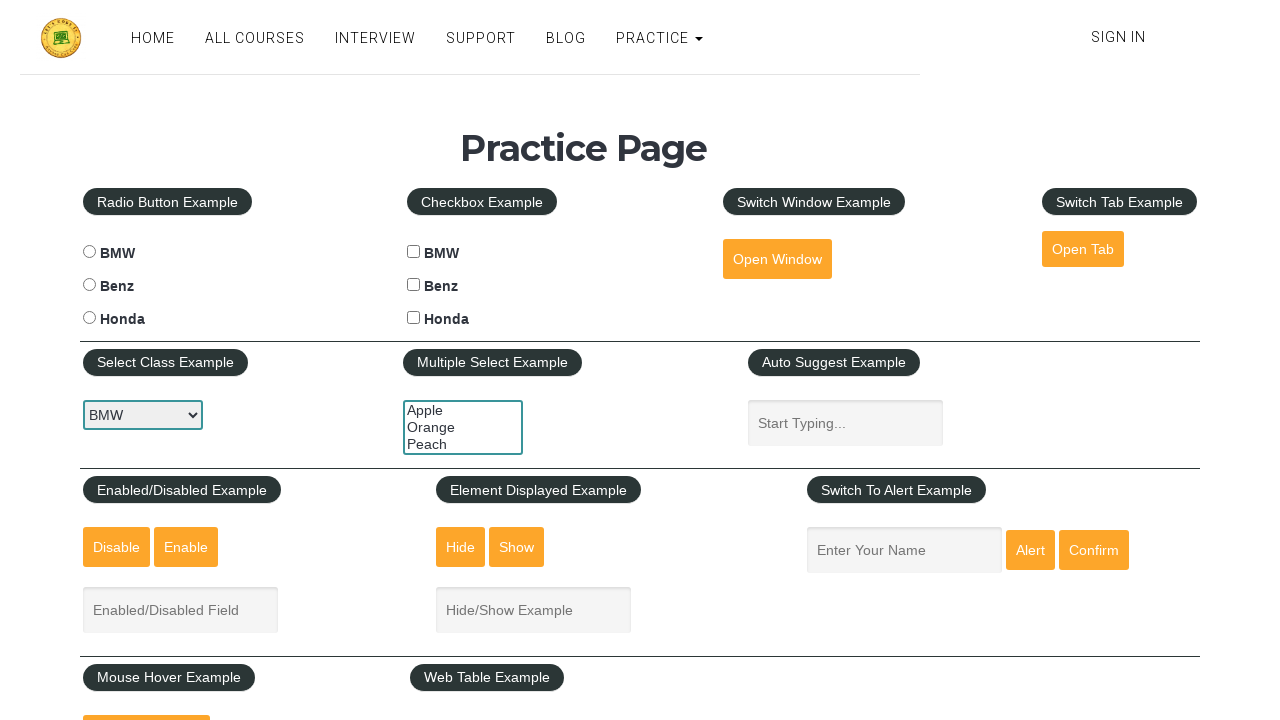

Clicked hide button to hide the textbox at (461, 547) on input#hide-textbox
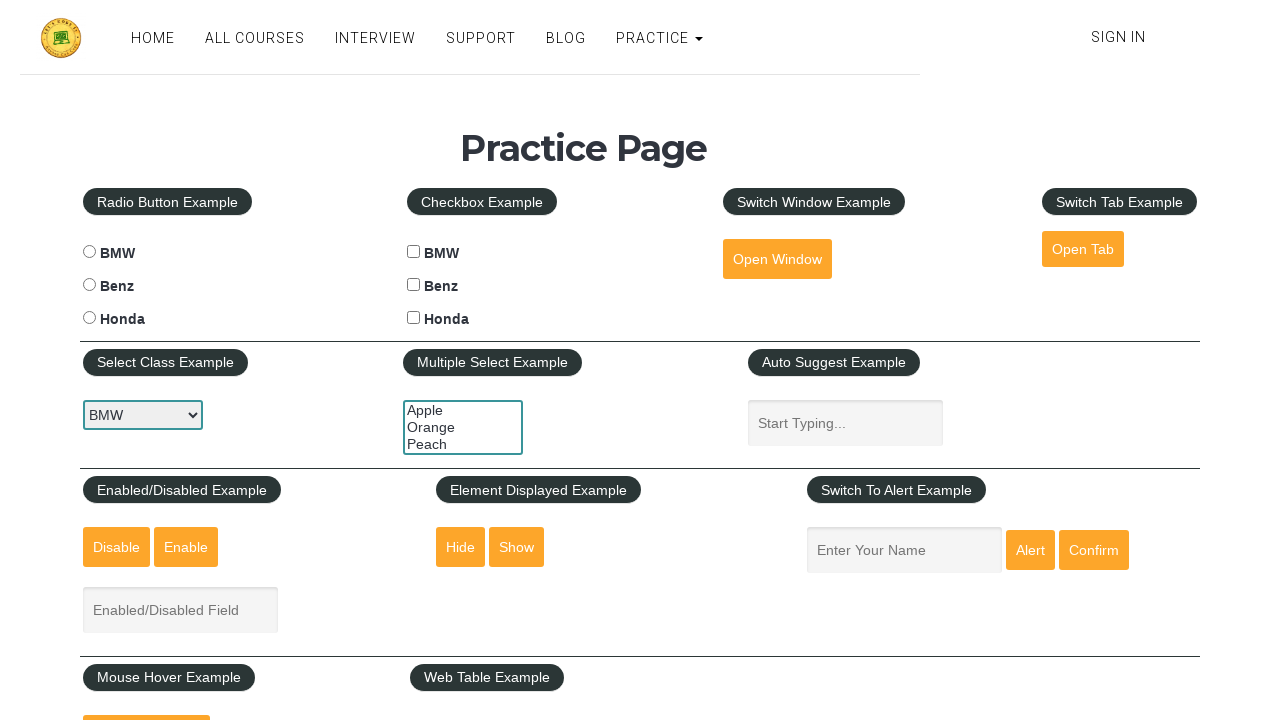

Clicked show button to display the textbox at (517, 547) on input#show-textbox
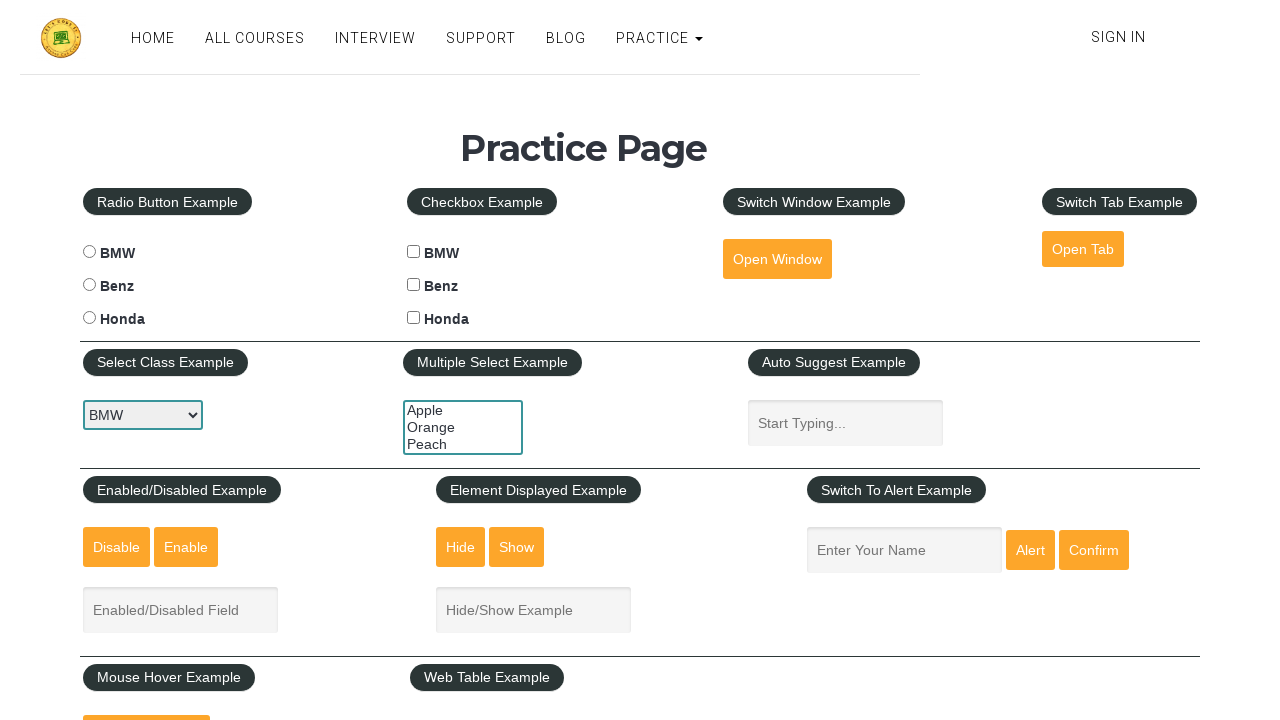

Verified textbox is visible after clicking show button
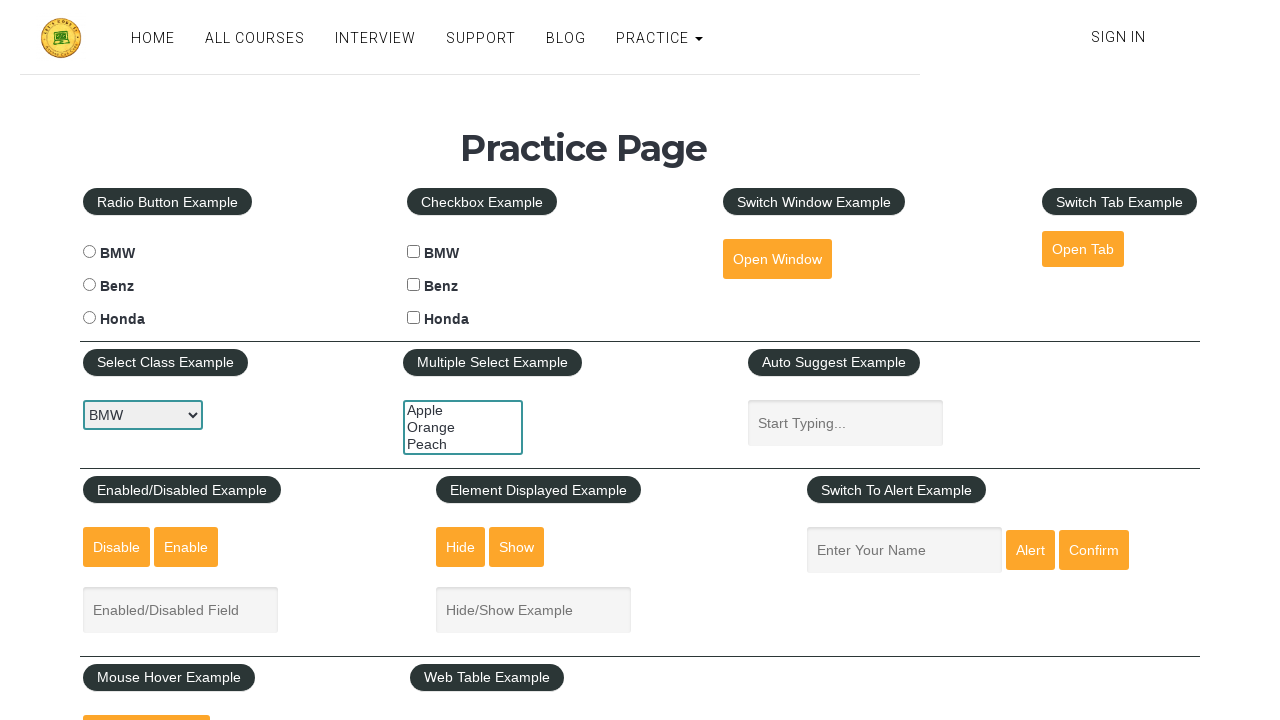

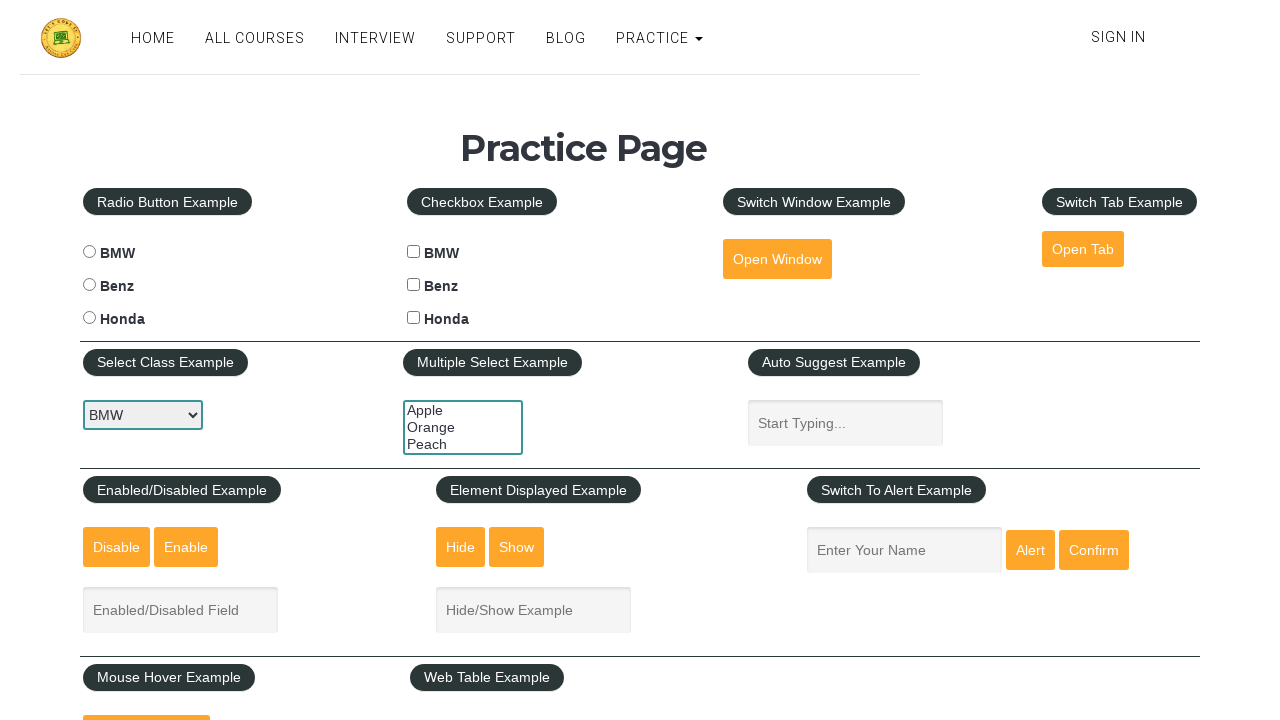